Tests Bootstrap dropdown functionality by scrolling to a dropdown component, clicking to open it, and selecting the "Another action" option from the dropdown menu.

Starting URL: https://getbootstrap.com/docs/4.0/components/dropdowns/

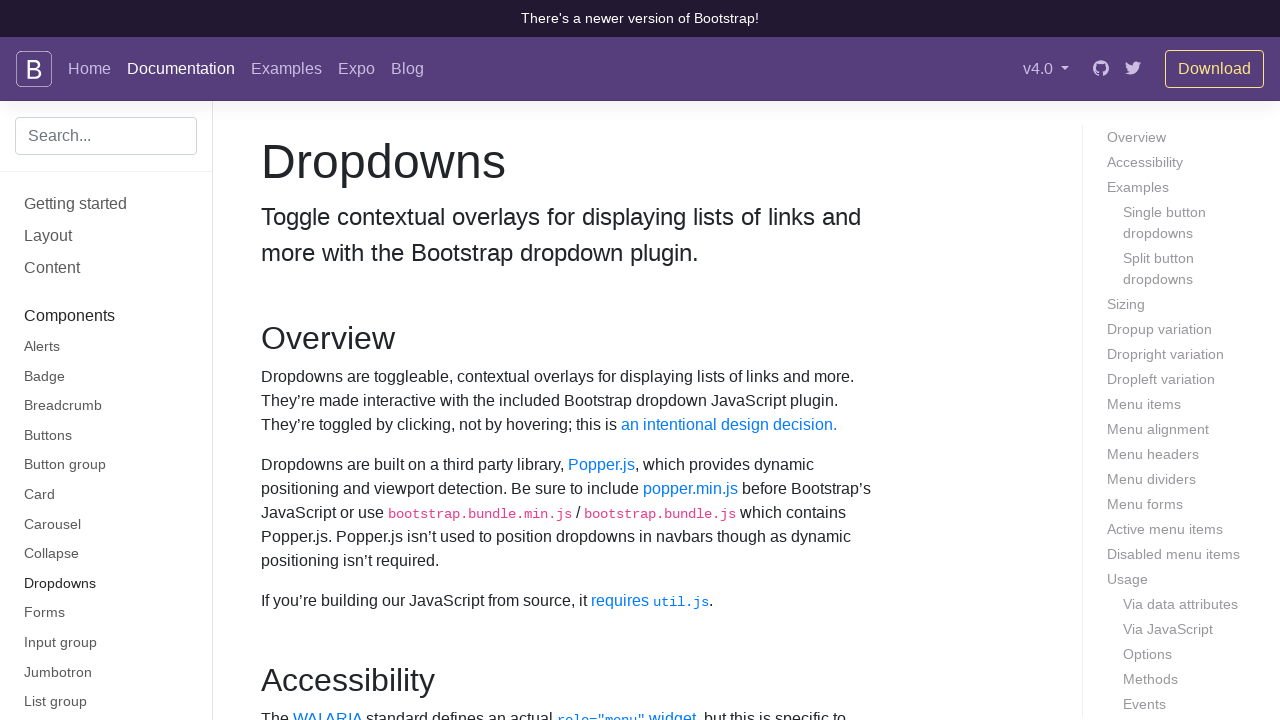

Scrolled down 350 pixels to view the dropdown component
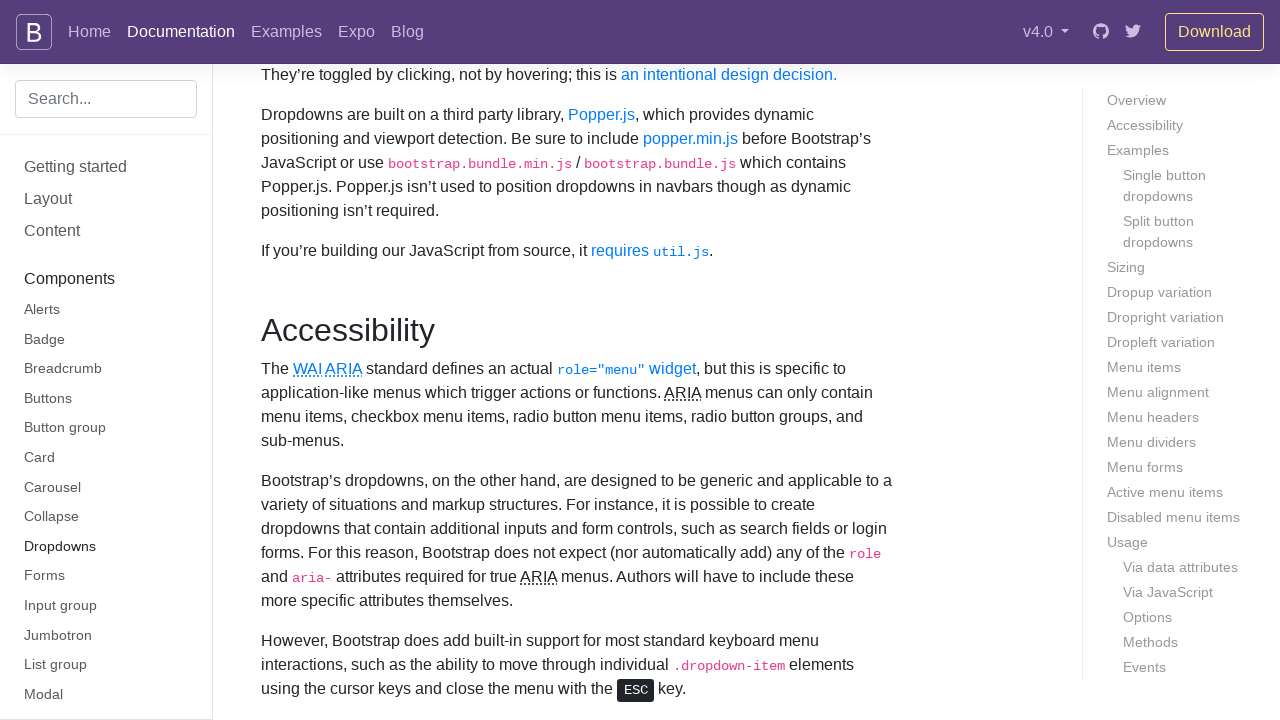

Clicked the dropdown button to open the menu at (370, 360) on #dropdownMenuButton
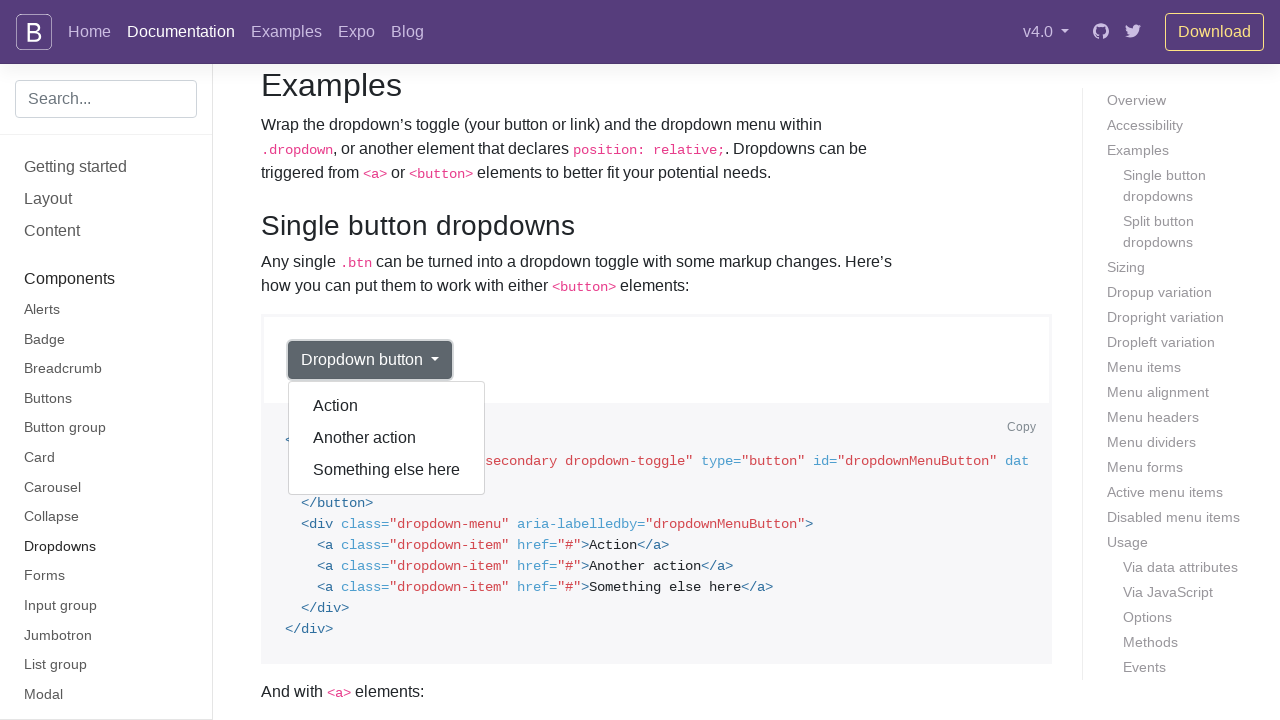

Dropdown menu appeared and became visible
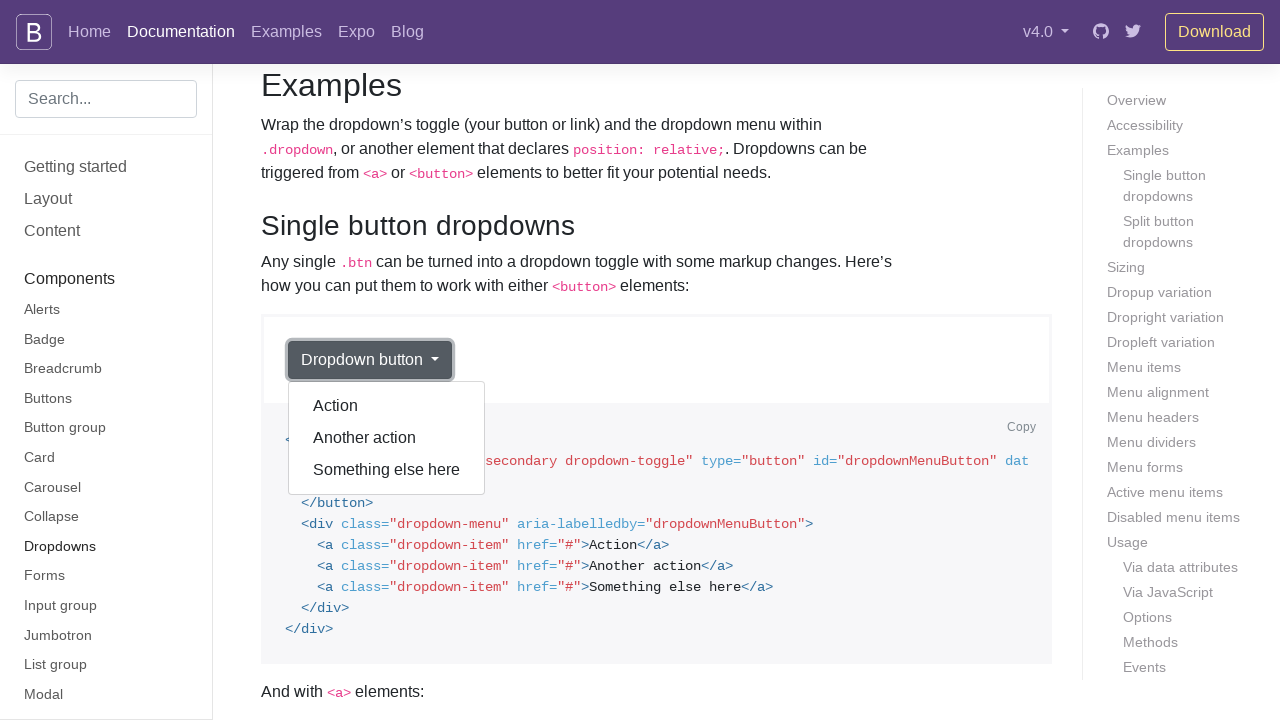

Clicked on 'Another action' option in the dropdown menu at (387, 438) on div.dropdown-menu.show[aria-labelledby='dropdownMenuButton'] a:has-text('Another
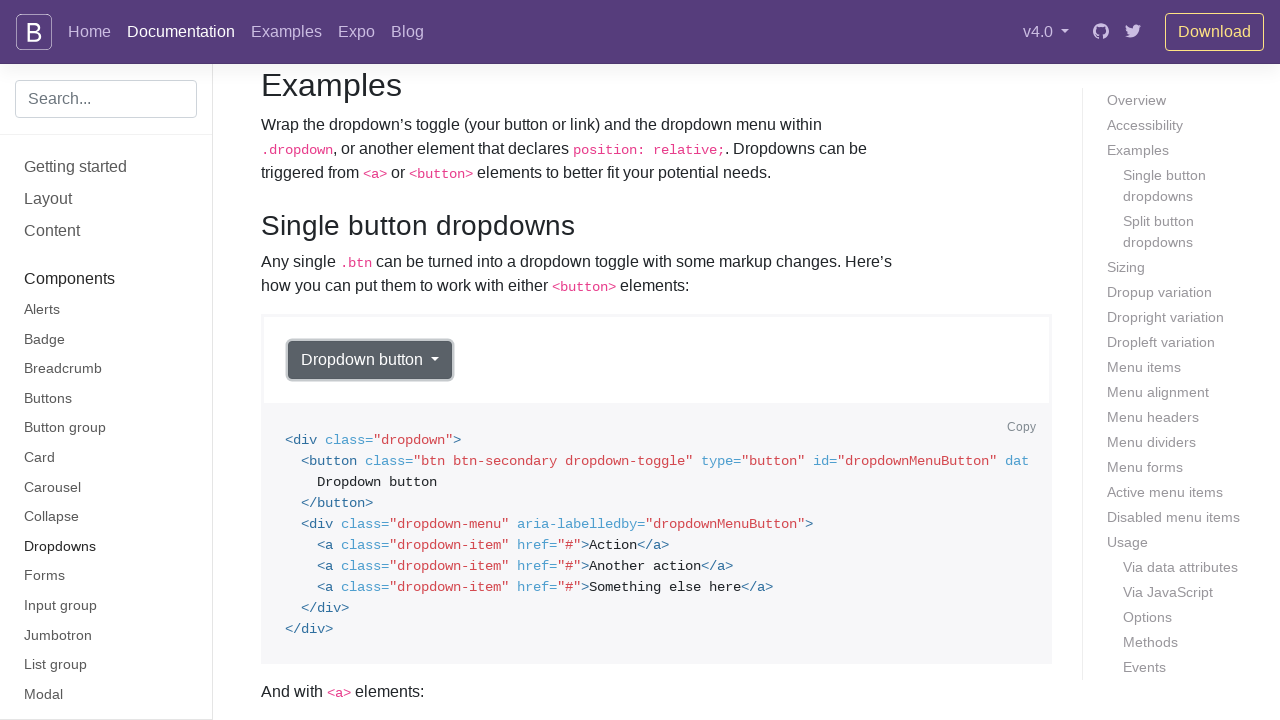

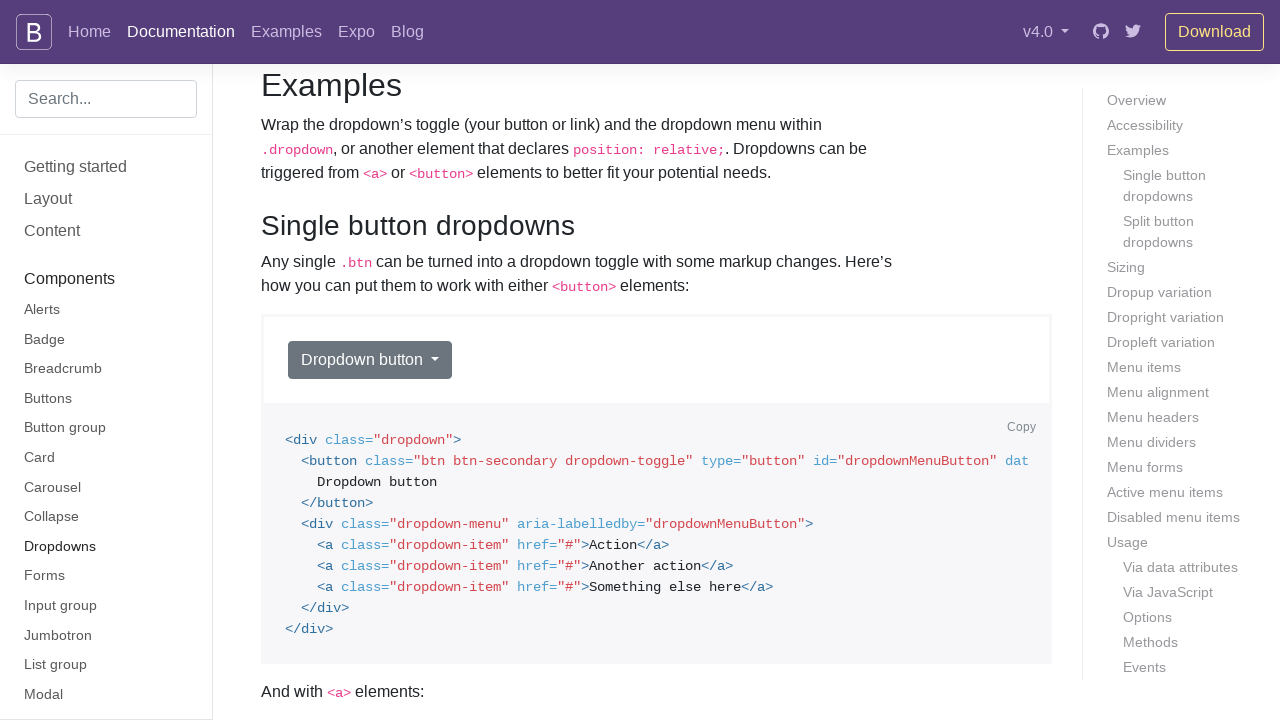